Navigates to a training support website and clicks the "About" link to verify navigation

Starting URL: https://v1.training-support.net

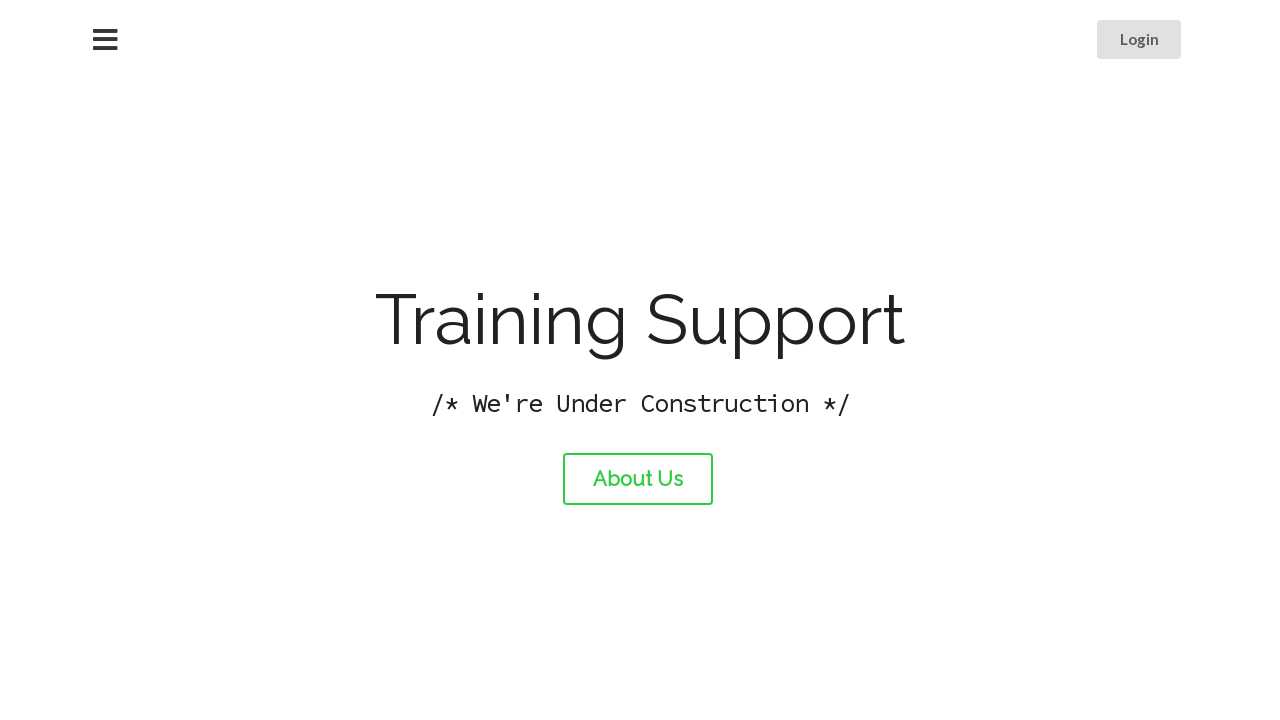

Navigated to training support website
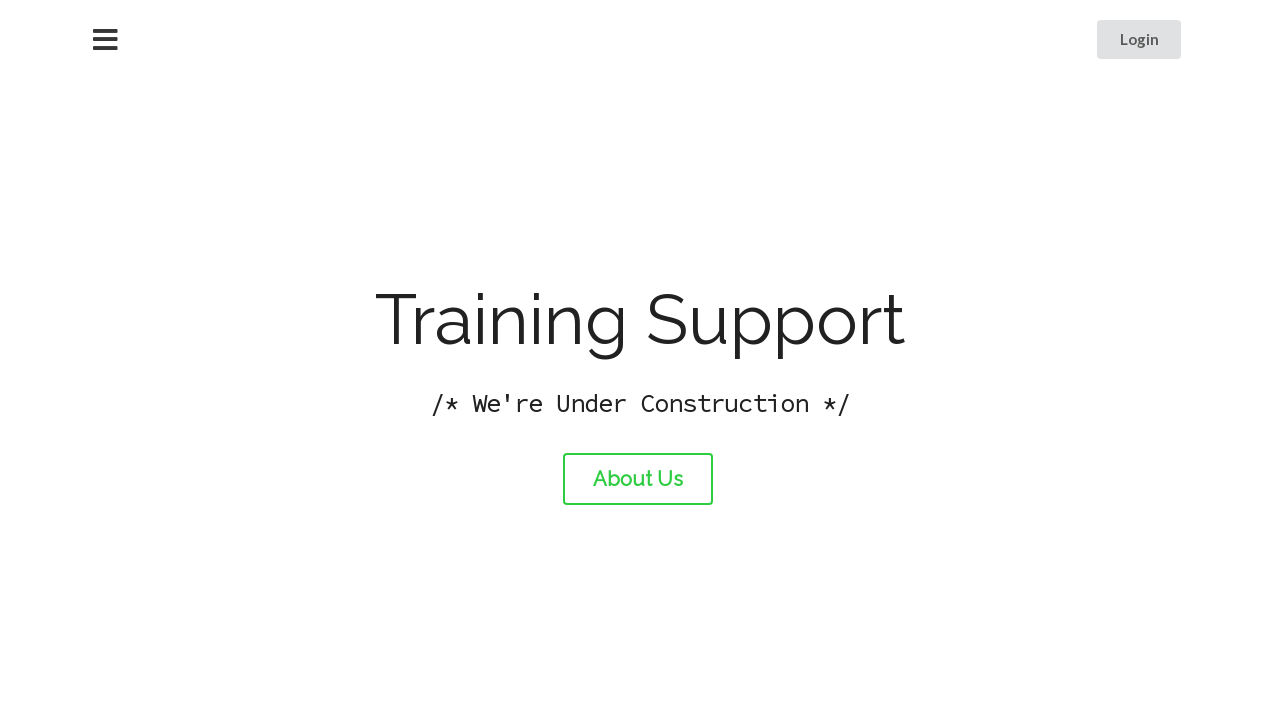

Clicked the About link at (638, 479) on #about-link
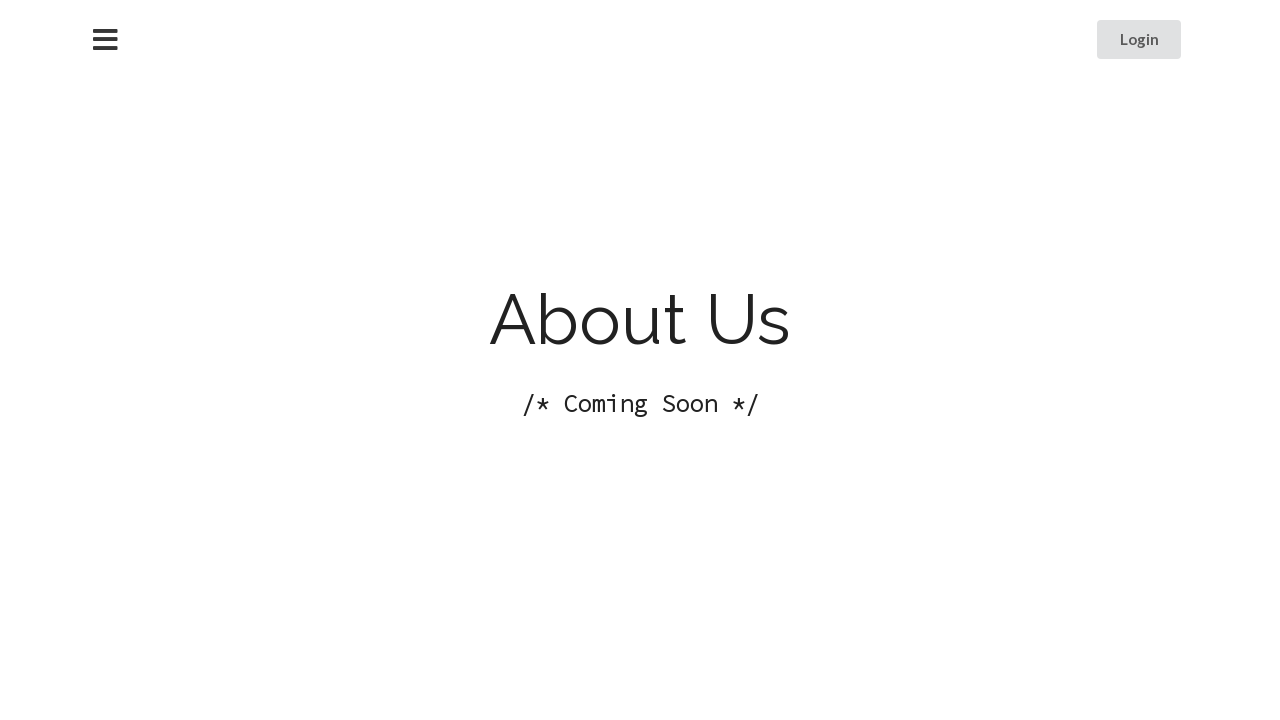

Page load completed after About link navigation
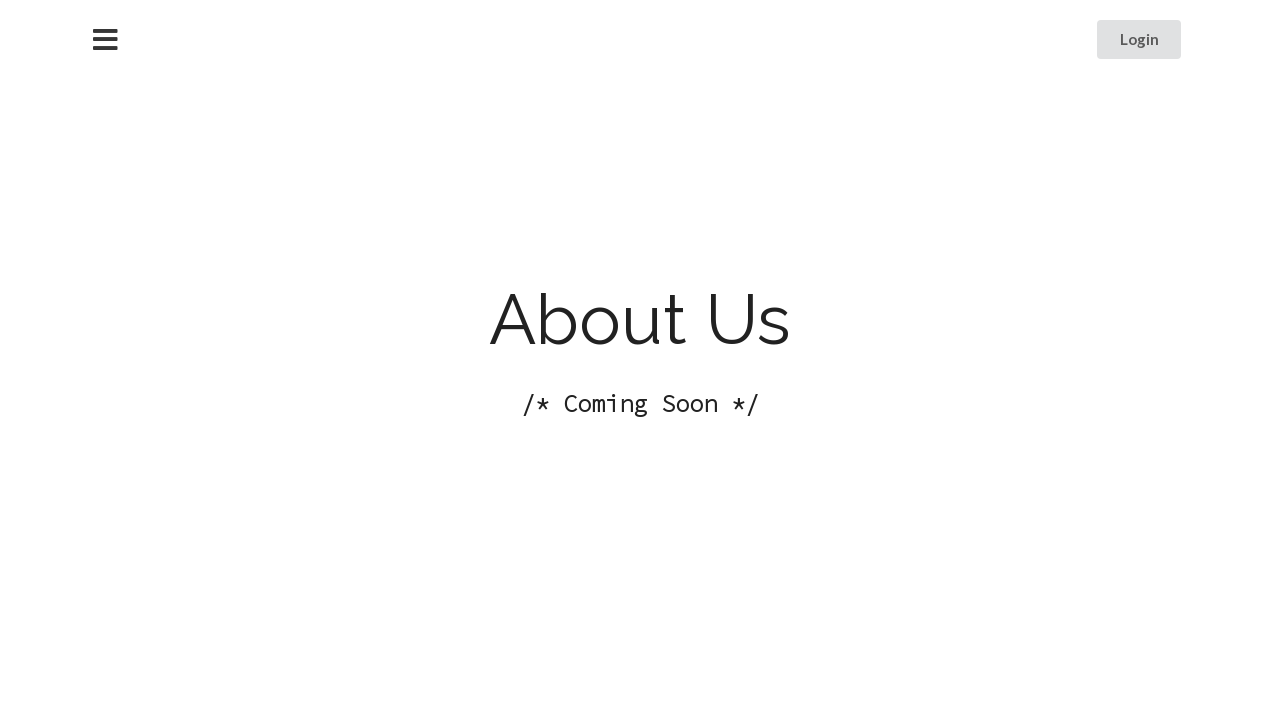

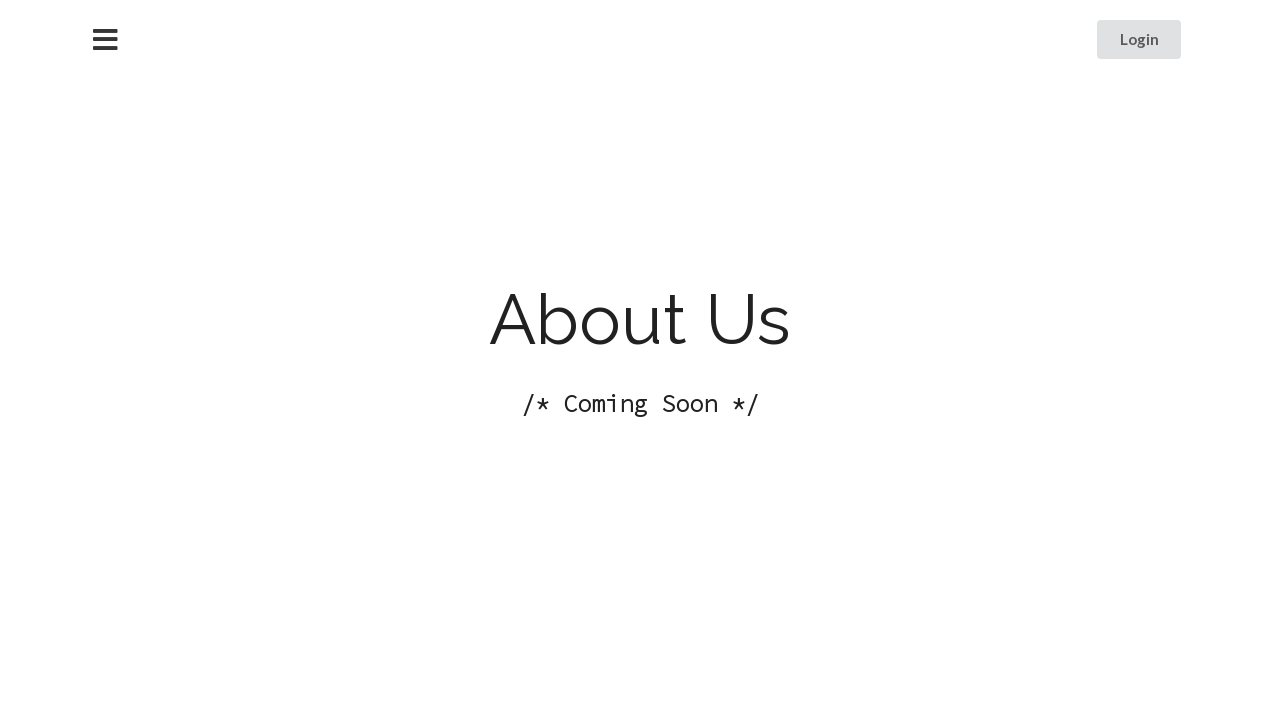